Tests sorting the "Due" column in descending order by clicking the column header twice and verifying the values are sorted from highest to lowest.

Starting URL: http://the-internet.herokuapp.com/tables

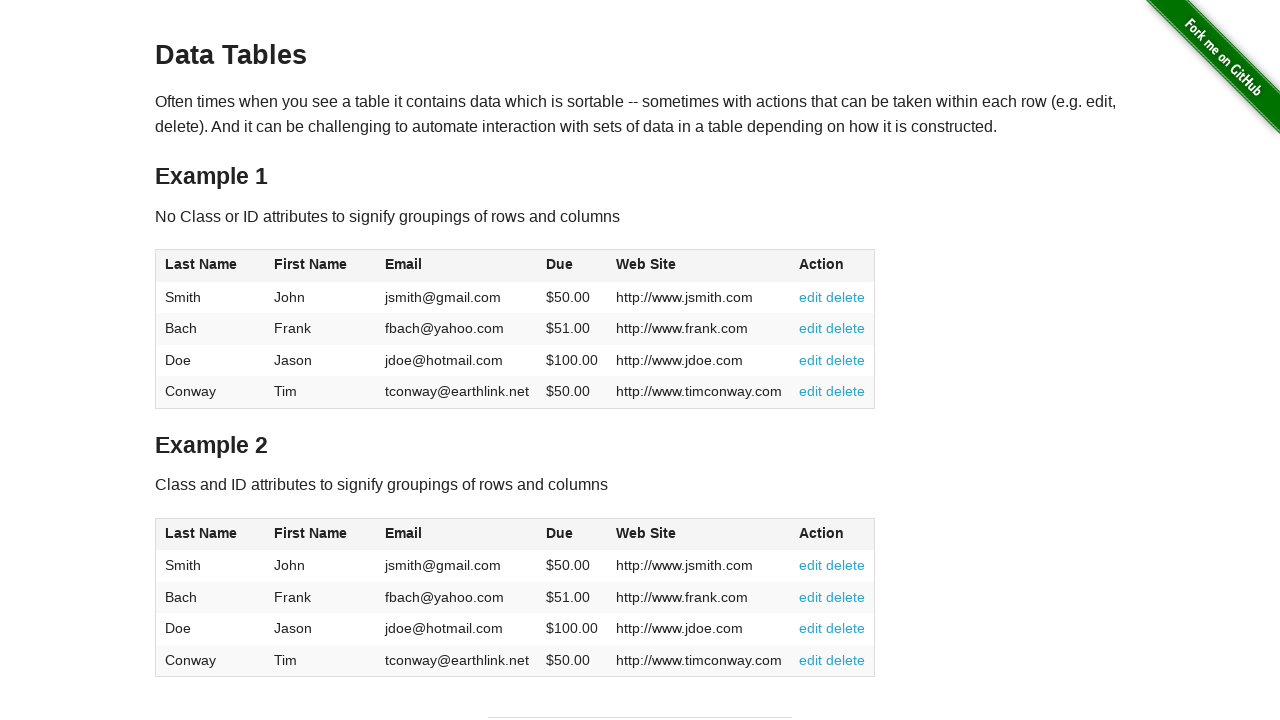

Clicked Due column header for first sort (ascending) at (572, 266) on #table1 thead tr th:nth-of-type(4)
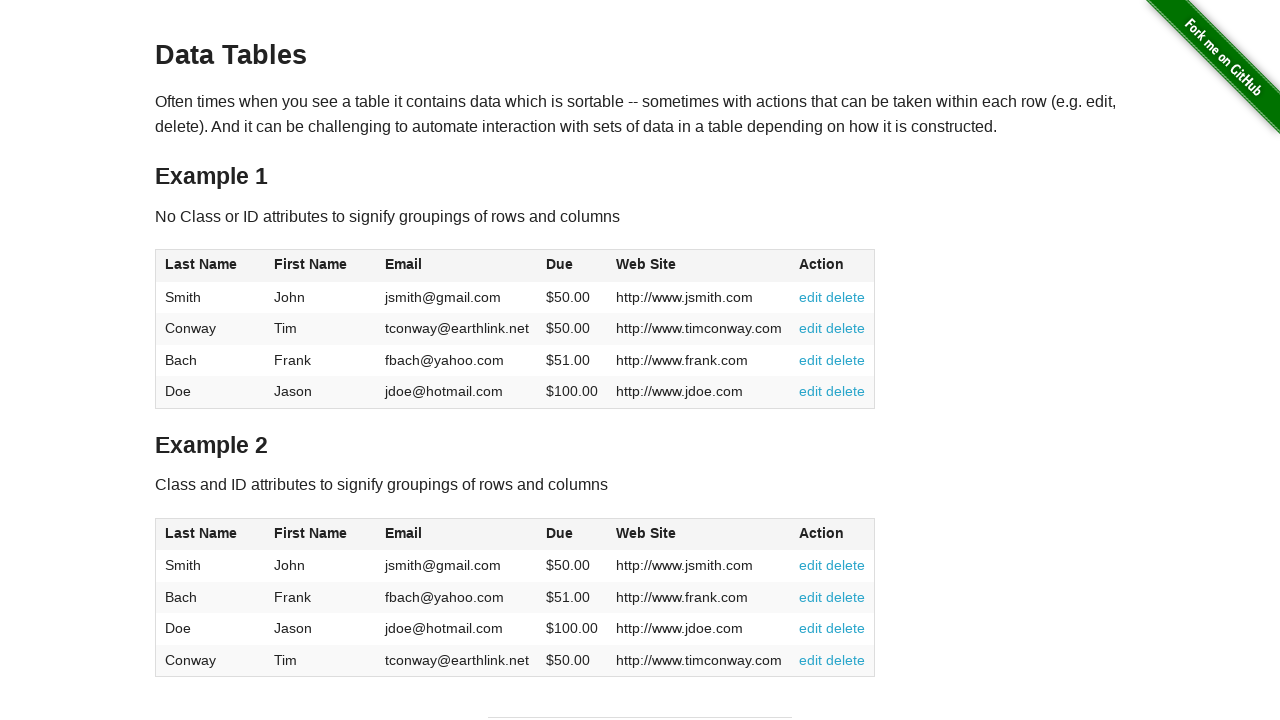

Clicked Due column header again to sort in descending order at (572, 266) on #table1 thead tr th:nth-of-type(4)
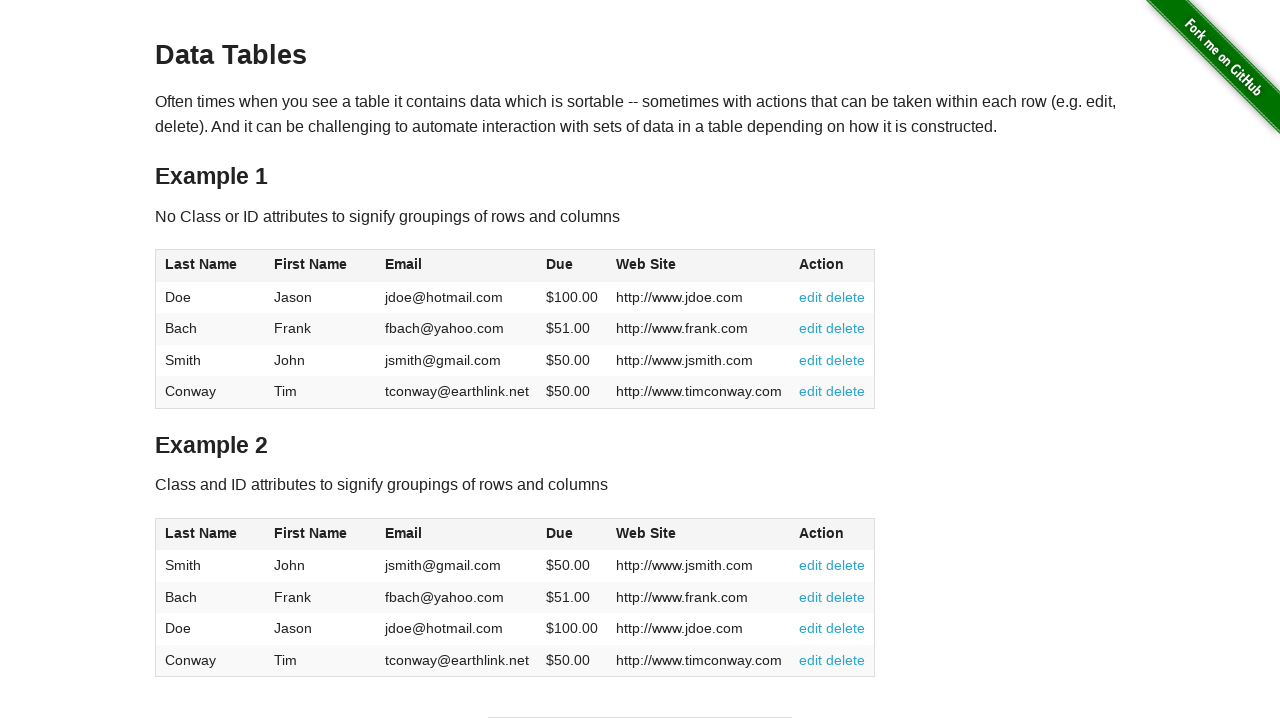

Verified Due column data is present
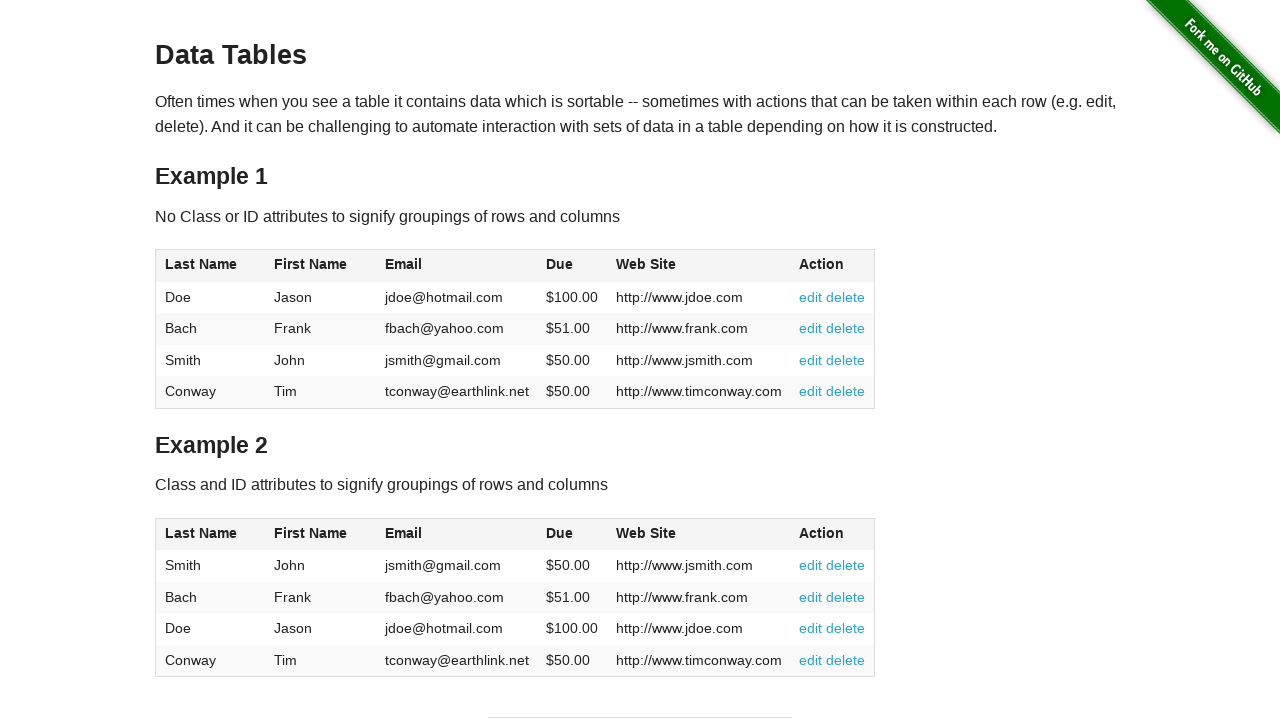

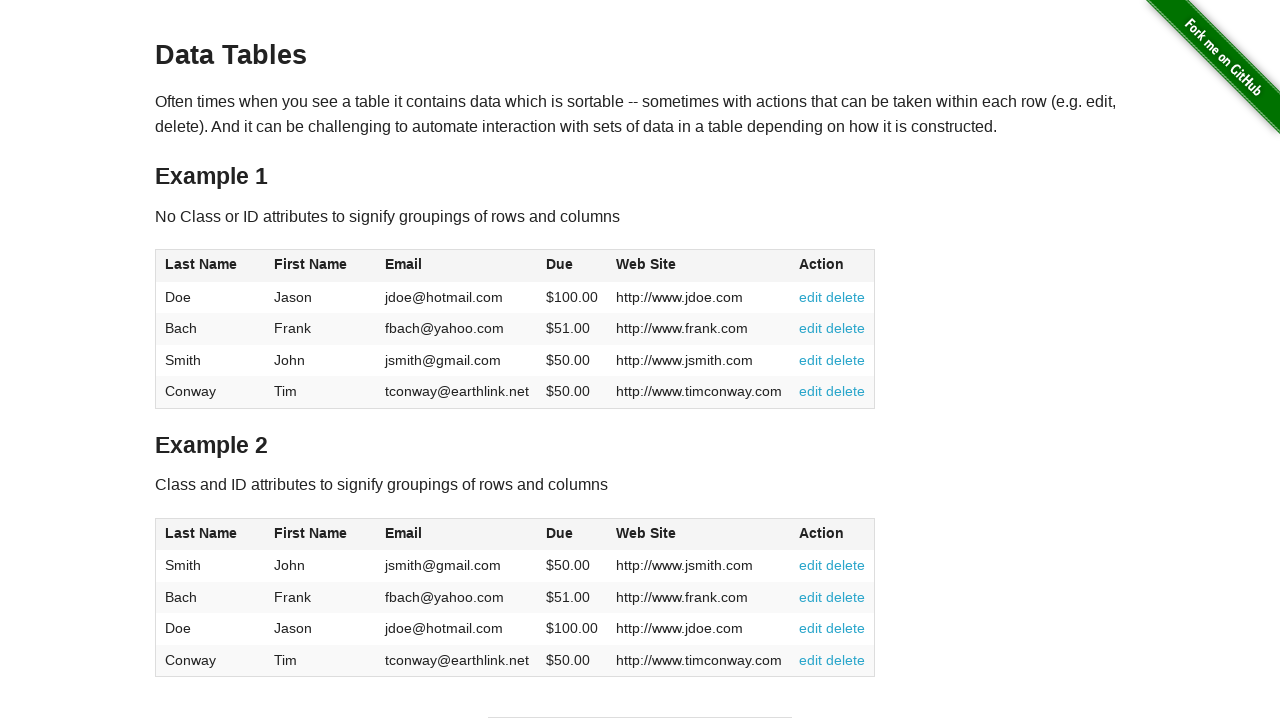